Tests double-clicking a button to trigger an alert and accepting it

Starting URL: https://artoftesting.com/samplesiteforselenium

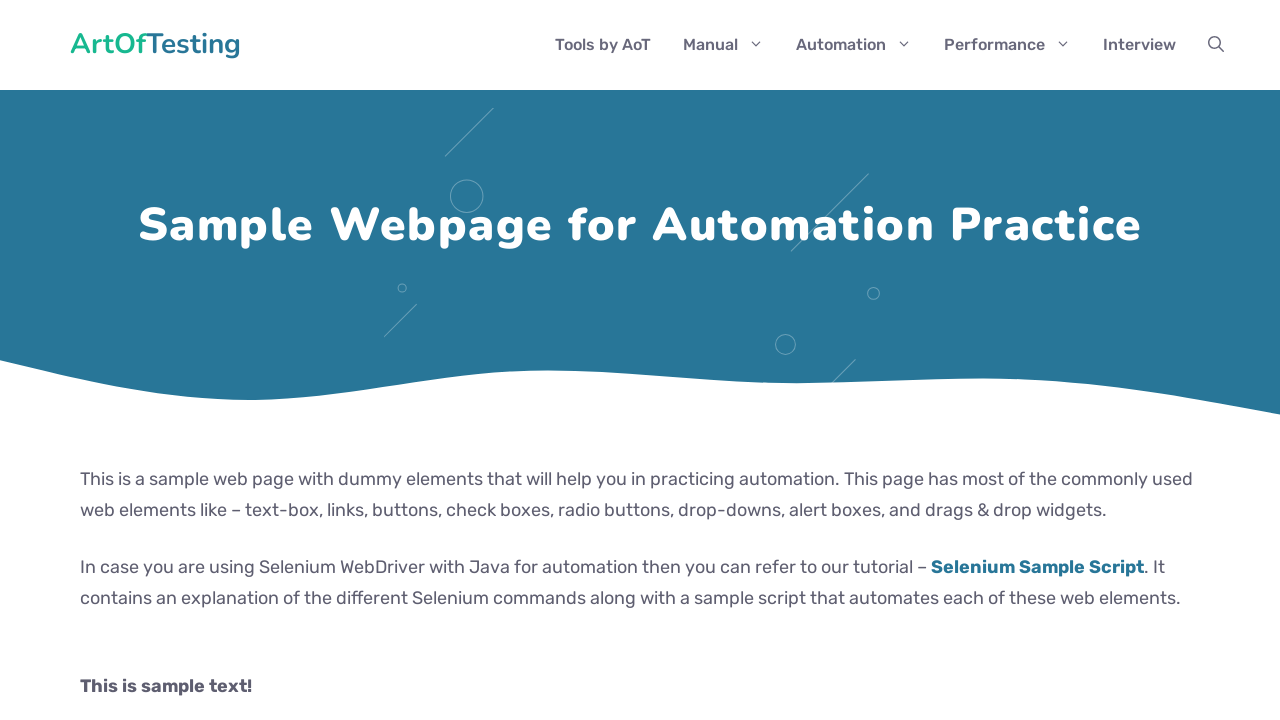

Set up dialog handler to accept alerts
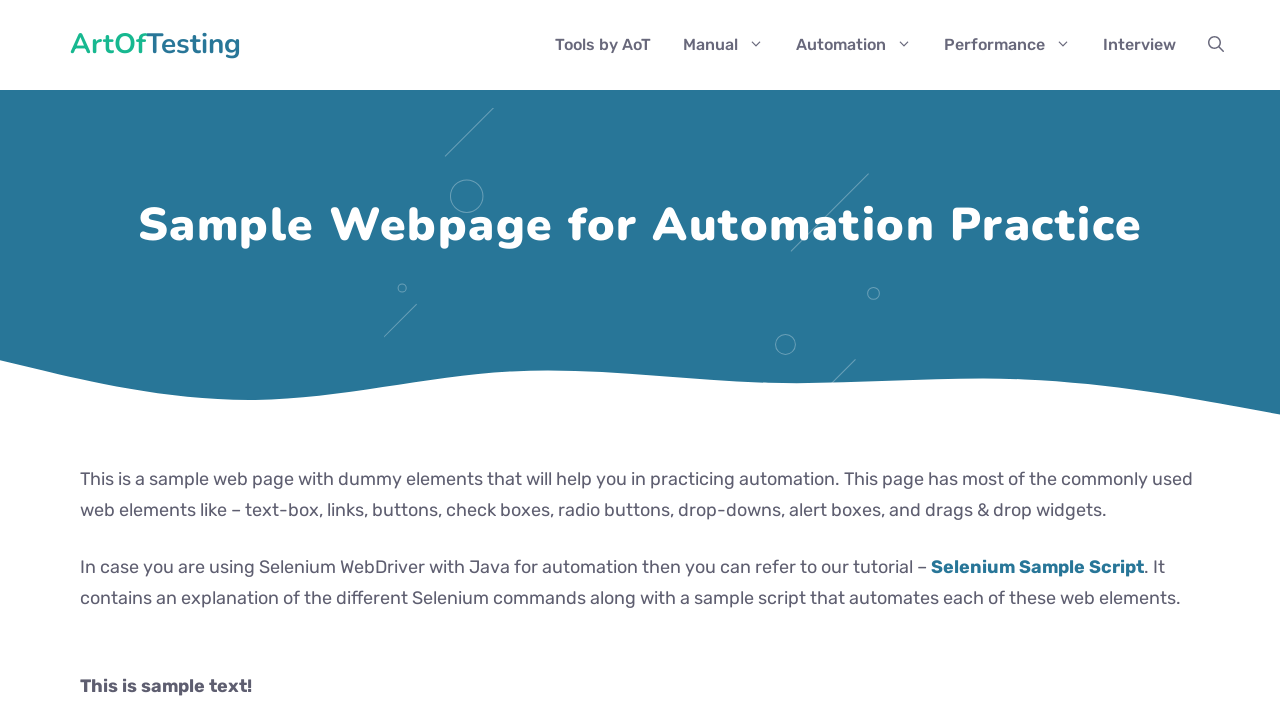

Double-clicked button to trigger alert at (242, 361) on #dblClkBtn
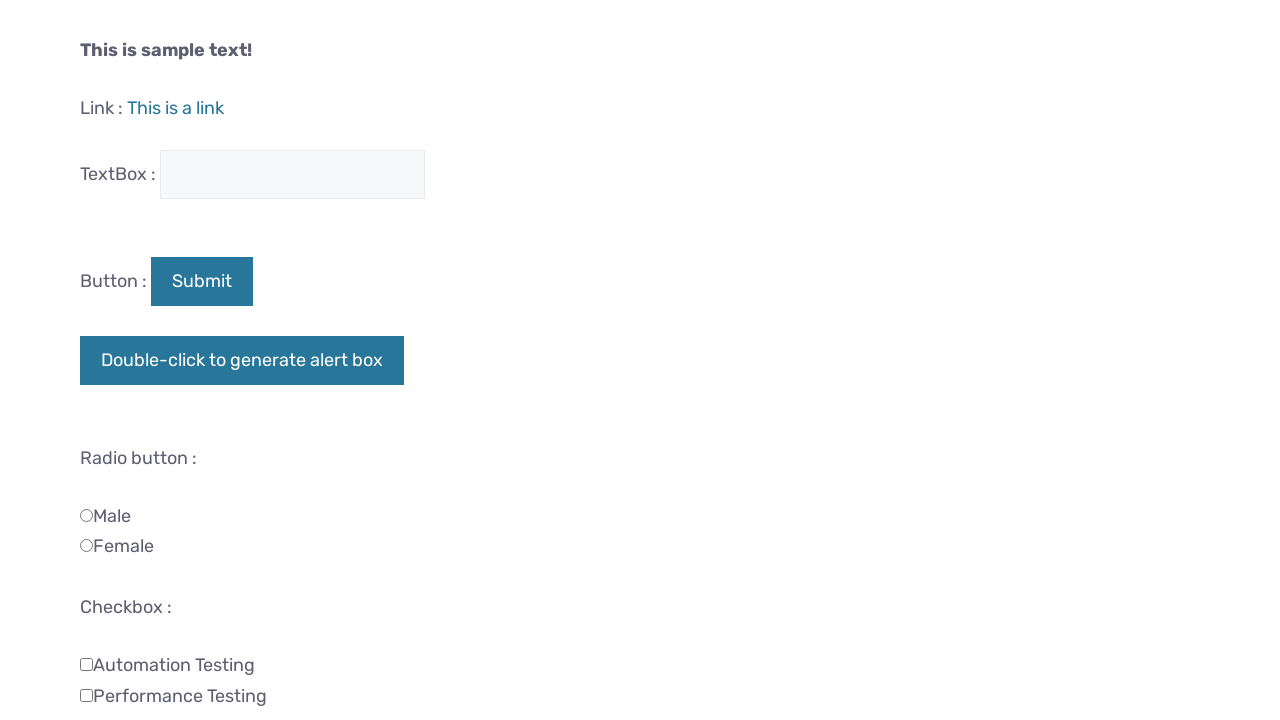

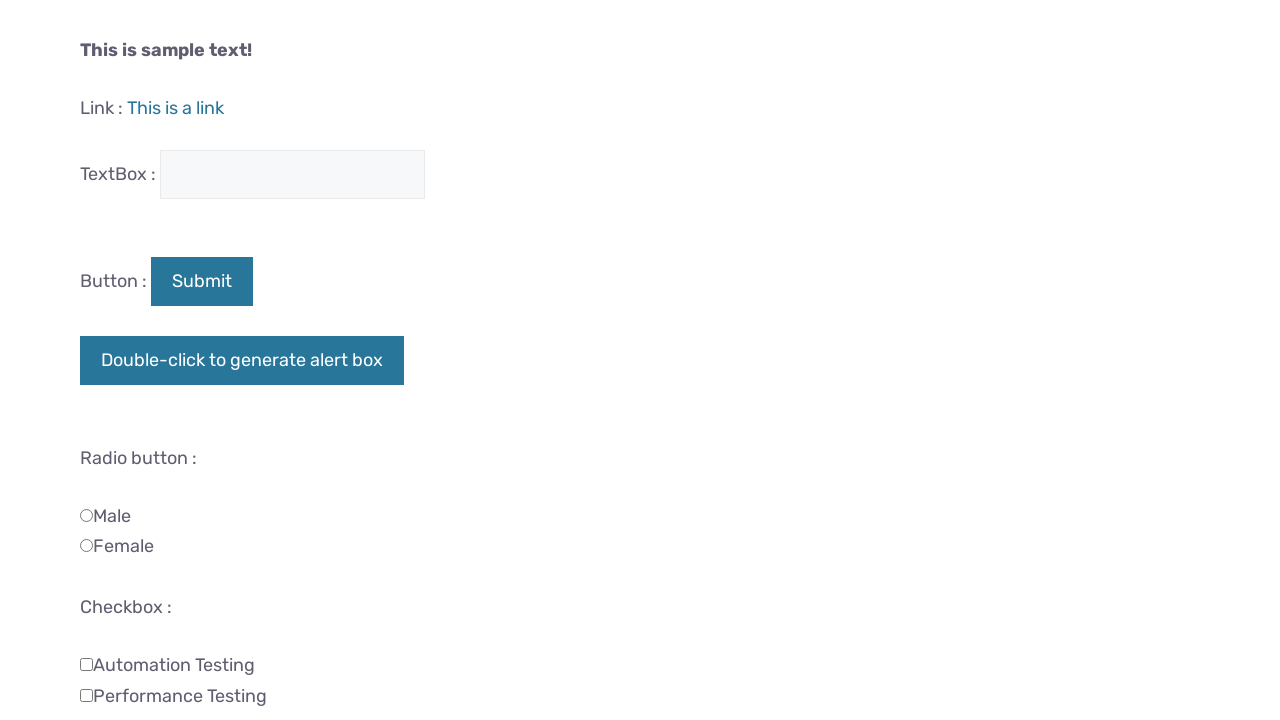